Tests browser window manipulation by maximizing the window, then resizing it to specific dimensions (250x500), and repositioning it to coordinates (300, 150).

Starting URL: https://opensource-demo.orangehrmlive.com/web/index.php/auth/login

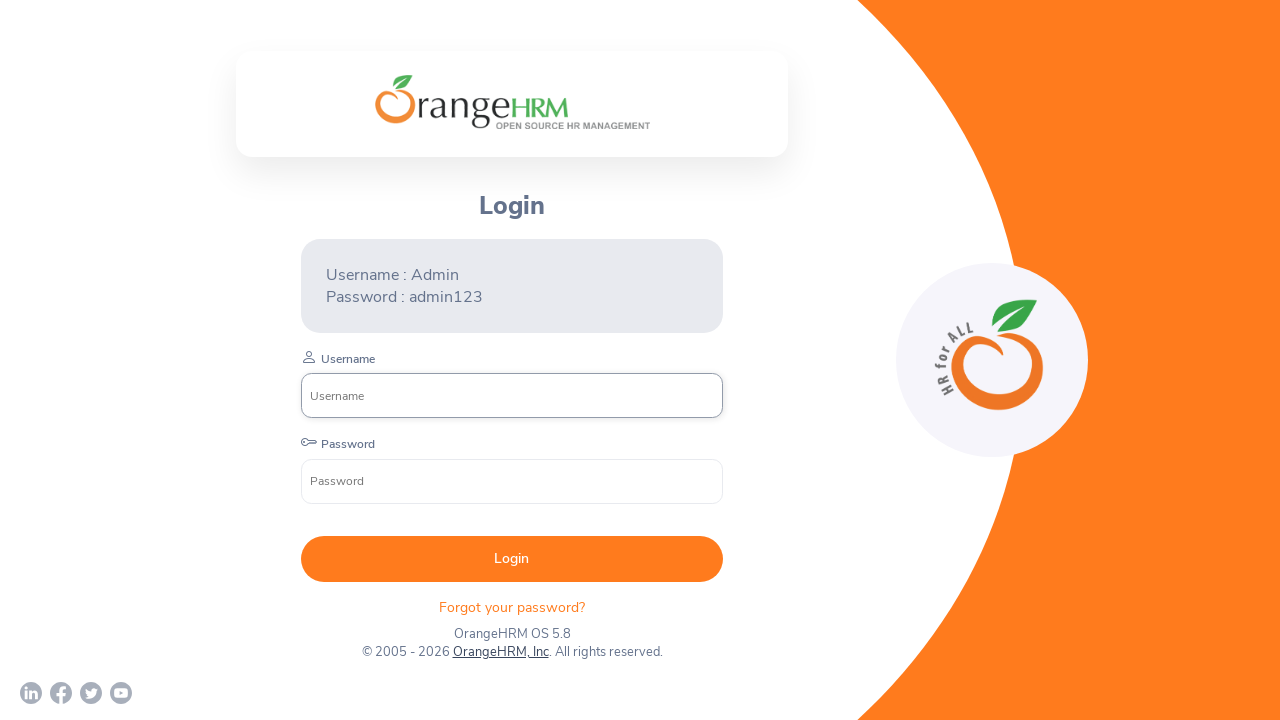

Maximized browser window to 1920x1080
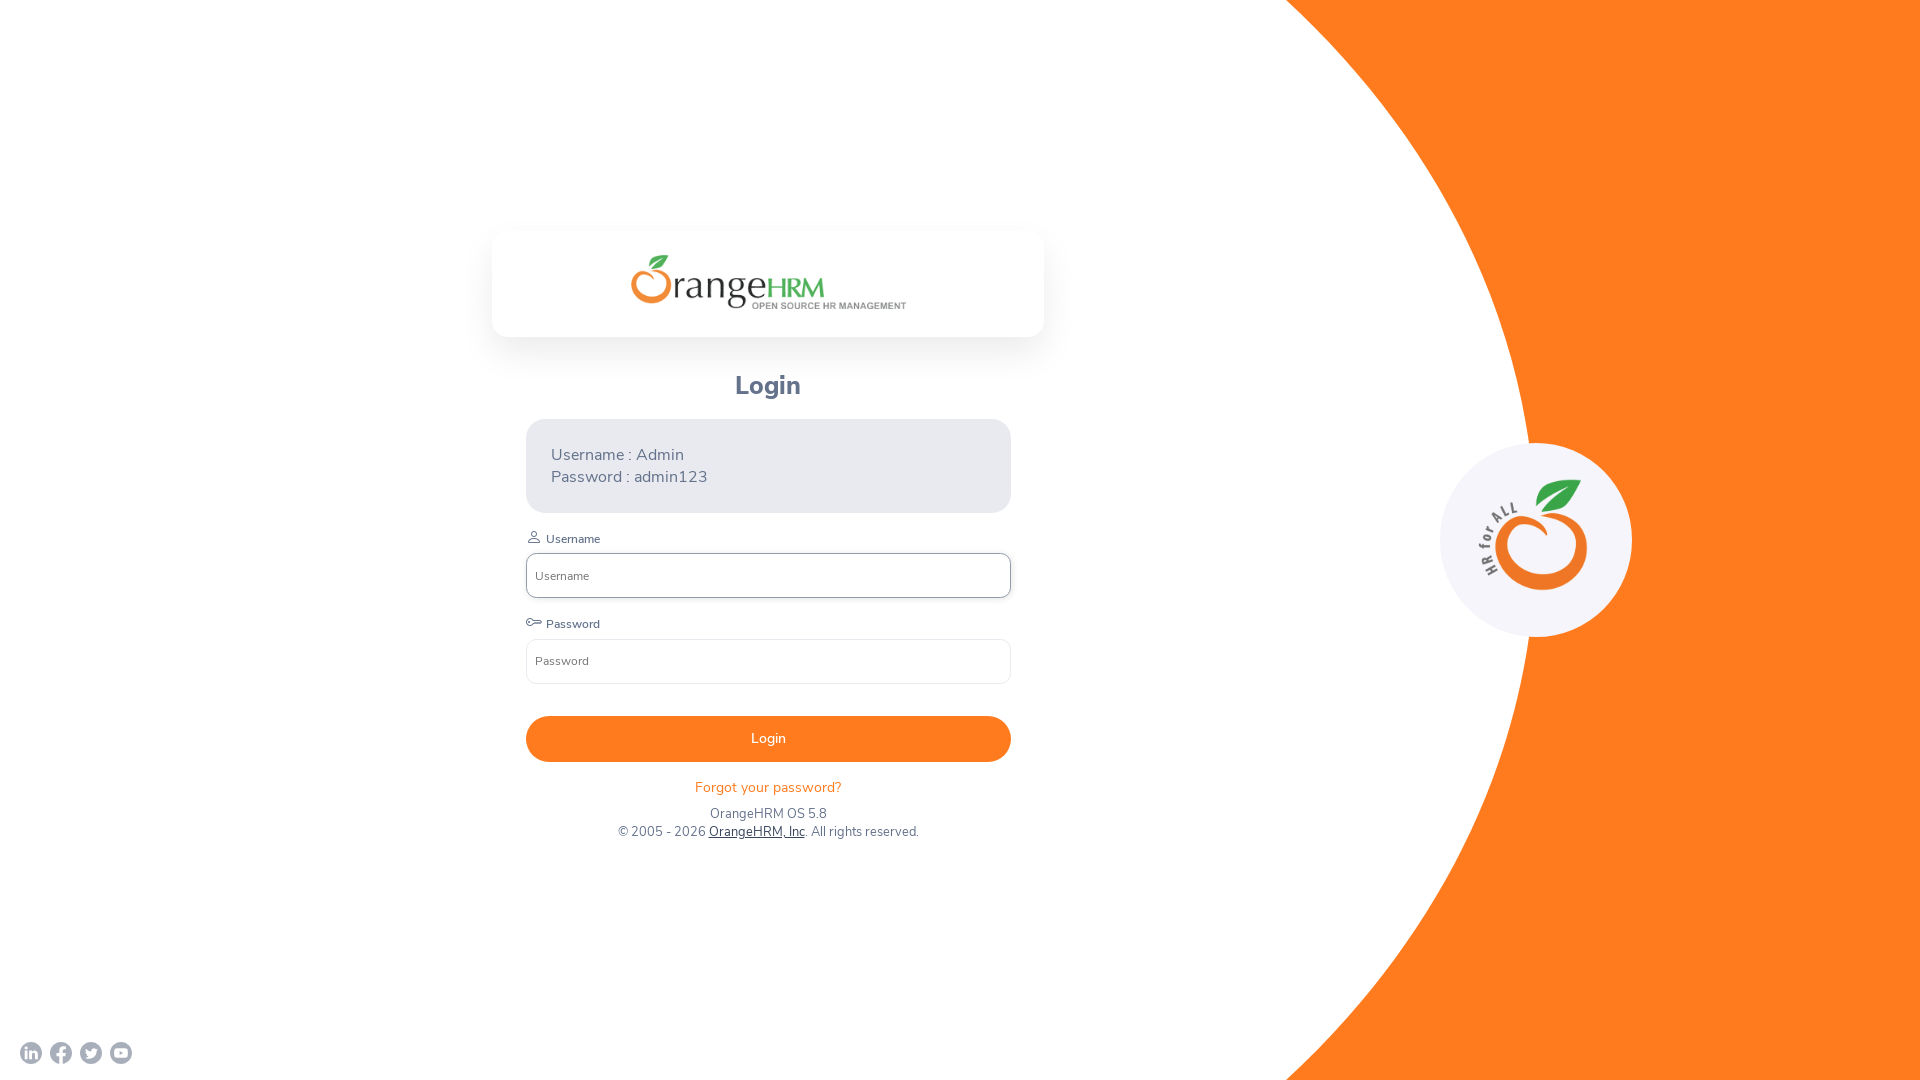

Waited 2000ms for page to load
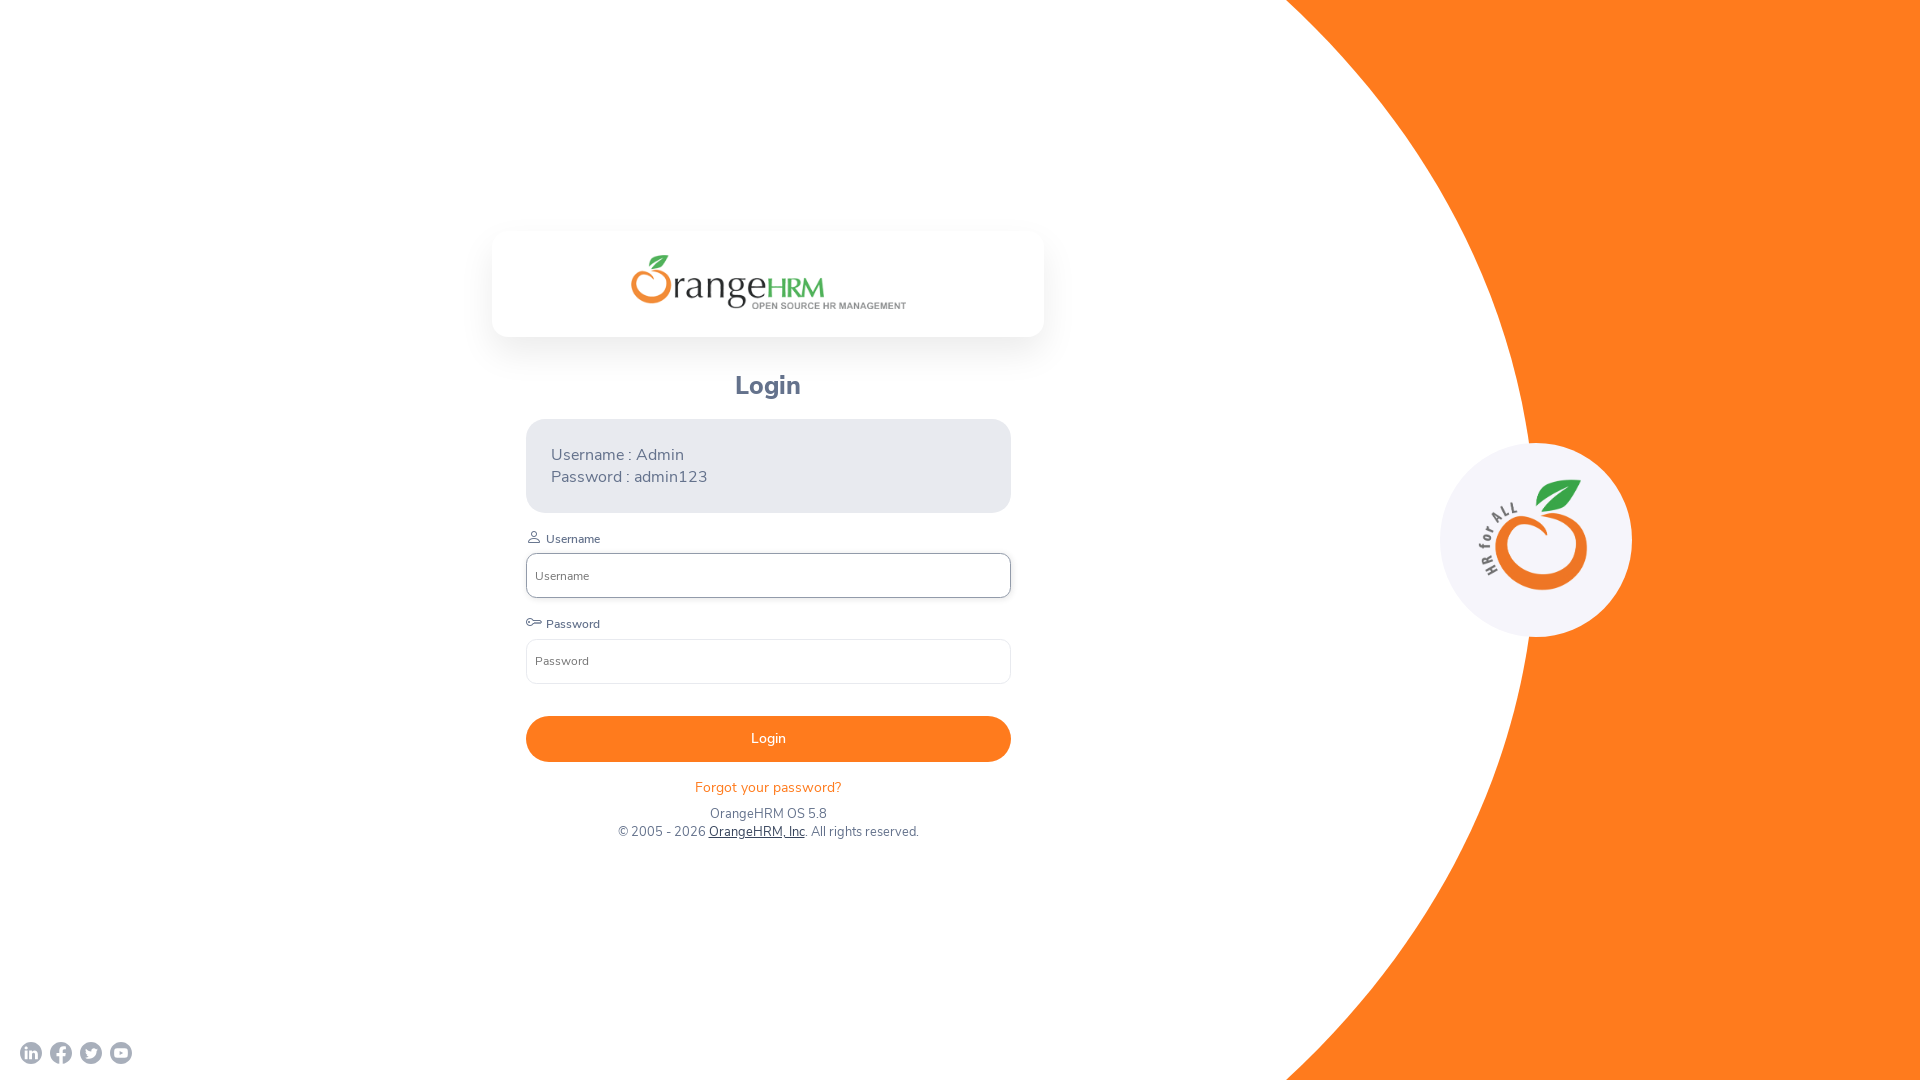

Resized browser window to 250x500 pixels
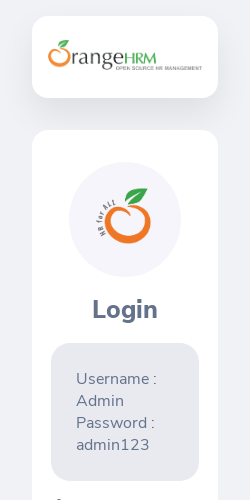

Waited 2000ms to observe dimension change
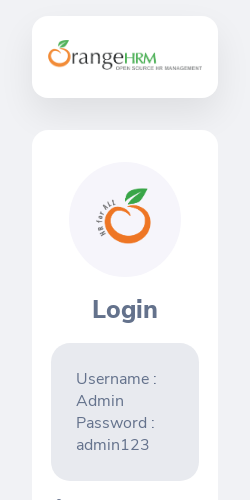

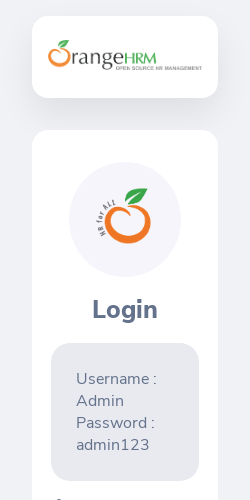